Navigates to the test automation website and verifies the current URL matches the expected URL

Starting URL: https://www.testotomasyonu.com/

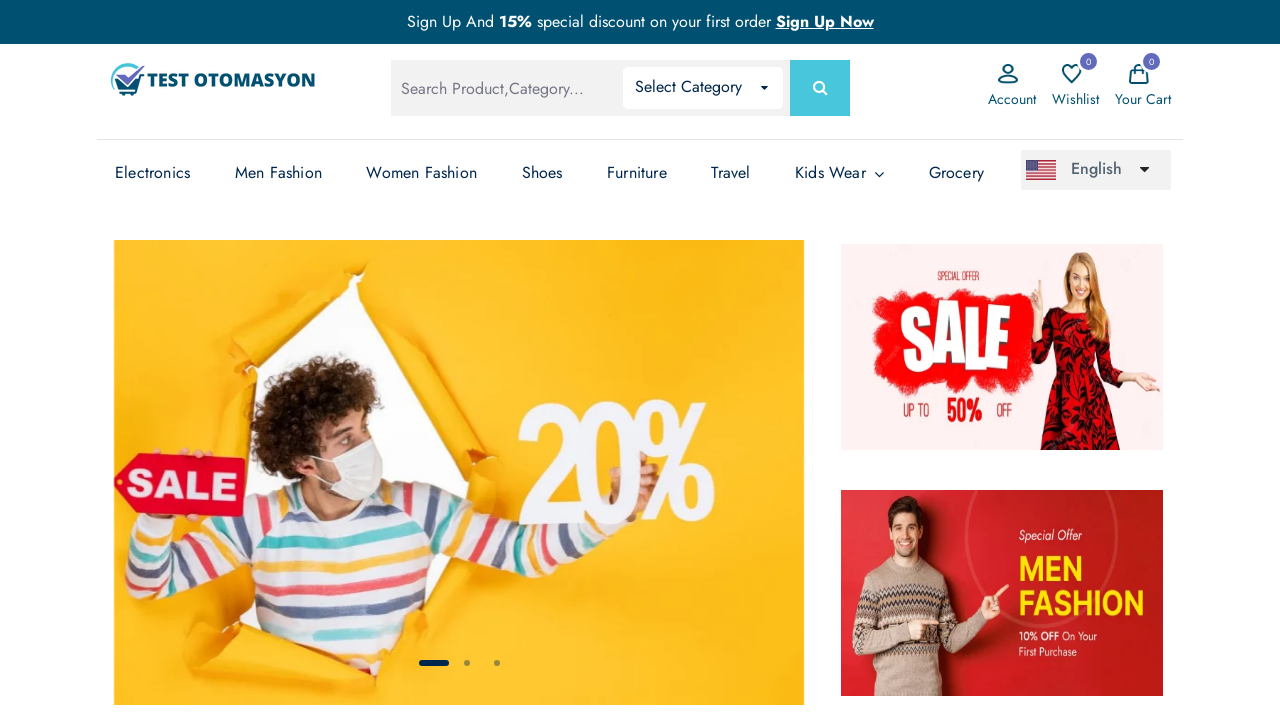

Verified current URL matches expected URL pattern https://www.testotomasyonu.com/
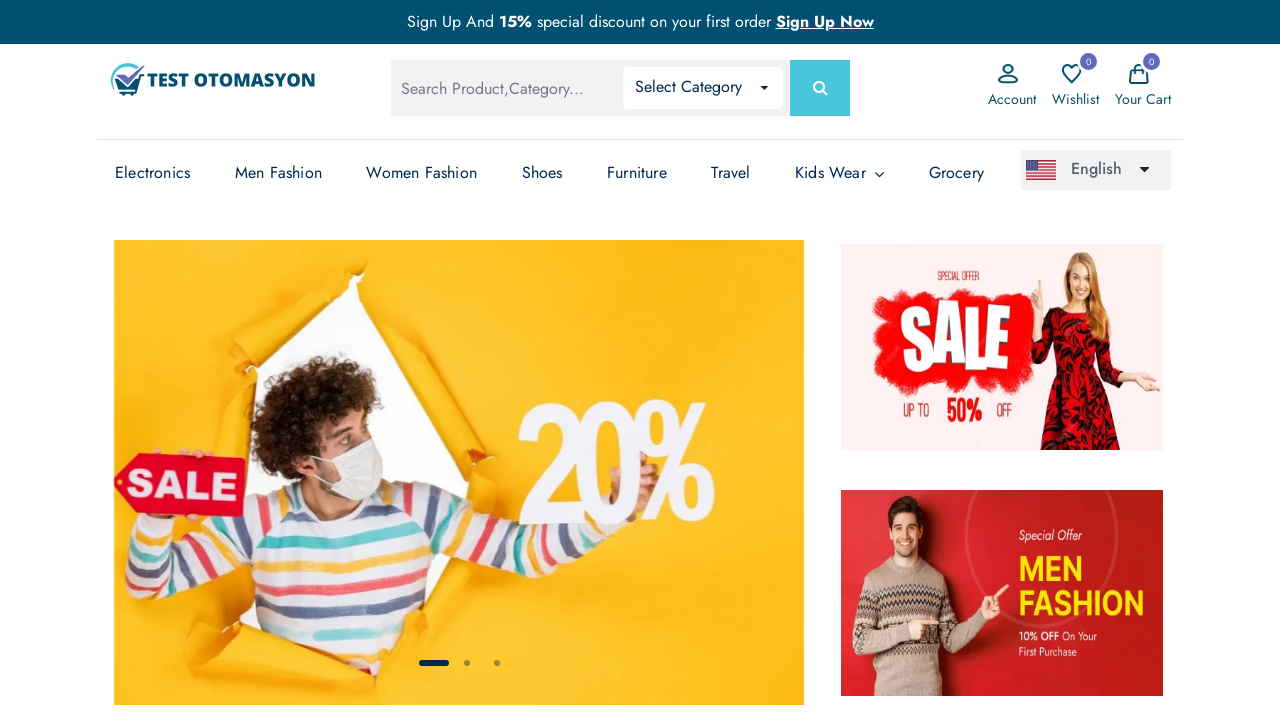

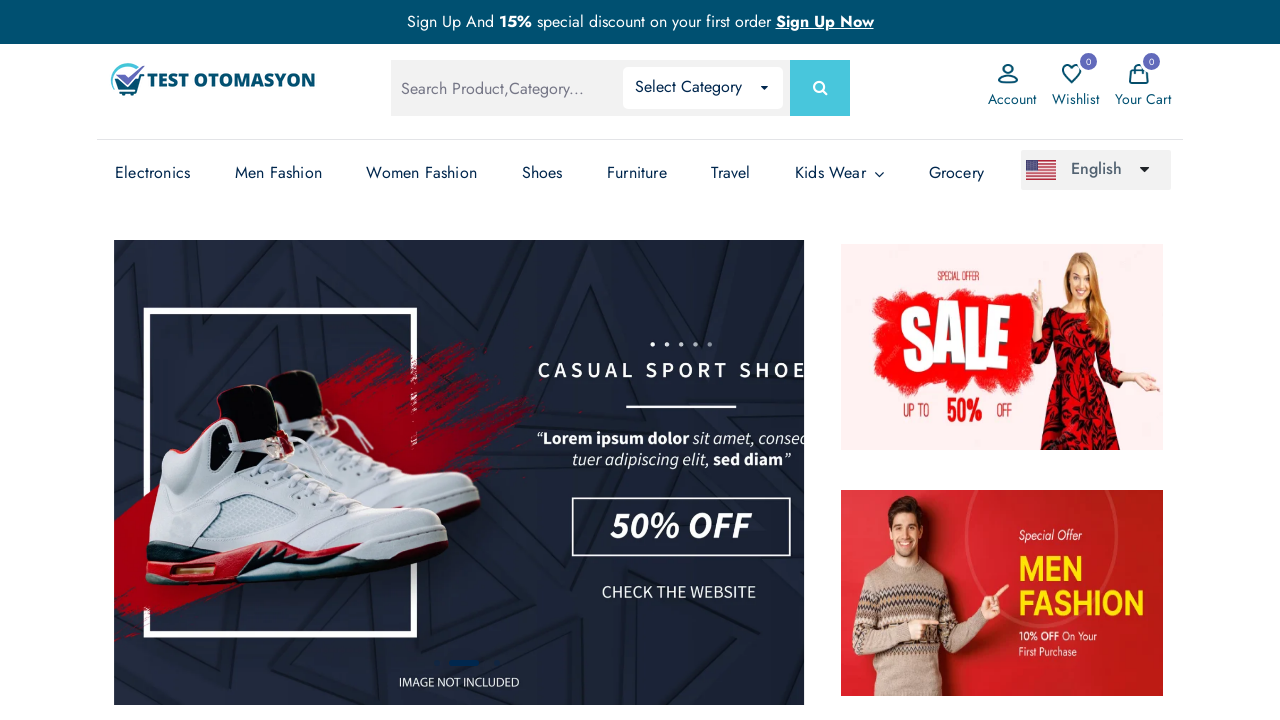